Tests right-click context menu functionality by performing a context click on a button element to trigger the custom context menu

Starting URL: https://swisnl.github.io/jQuery-contextMenu/demo.html

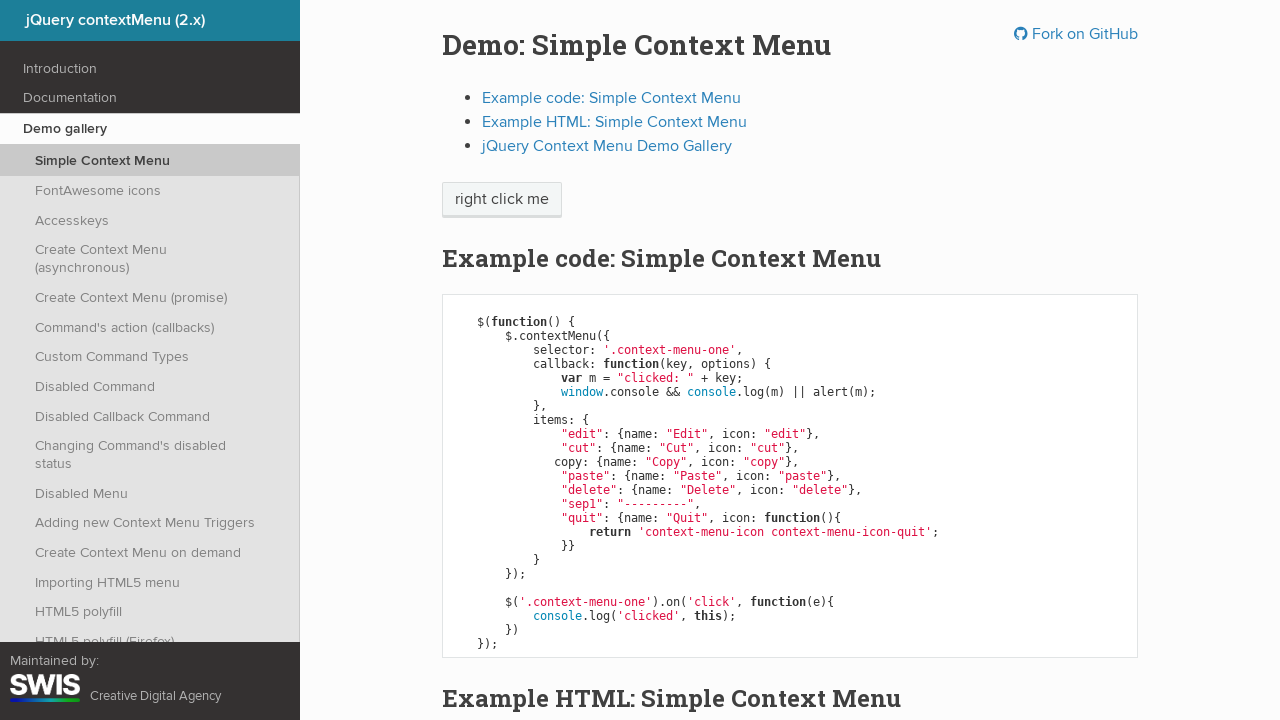

Located context menu trigger button
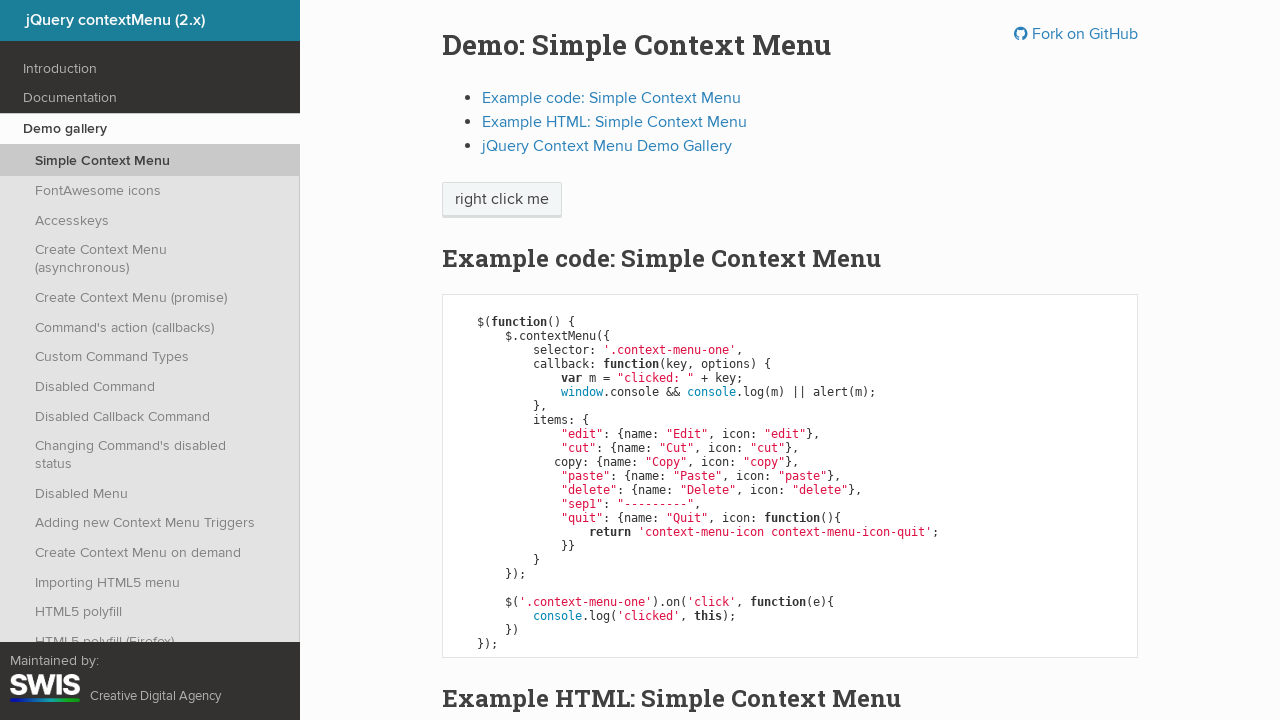

Performed right-click on context menu trigger button at (502, 200) on xpath=//span[contains(@class,'context')]
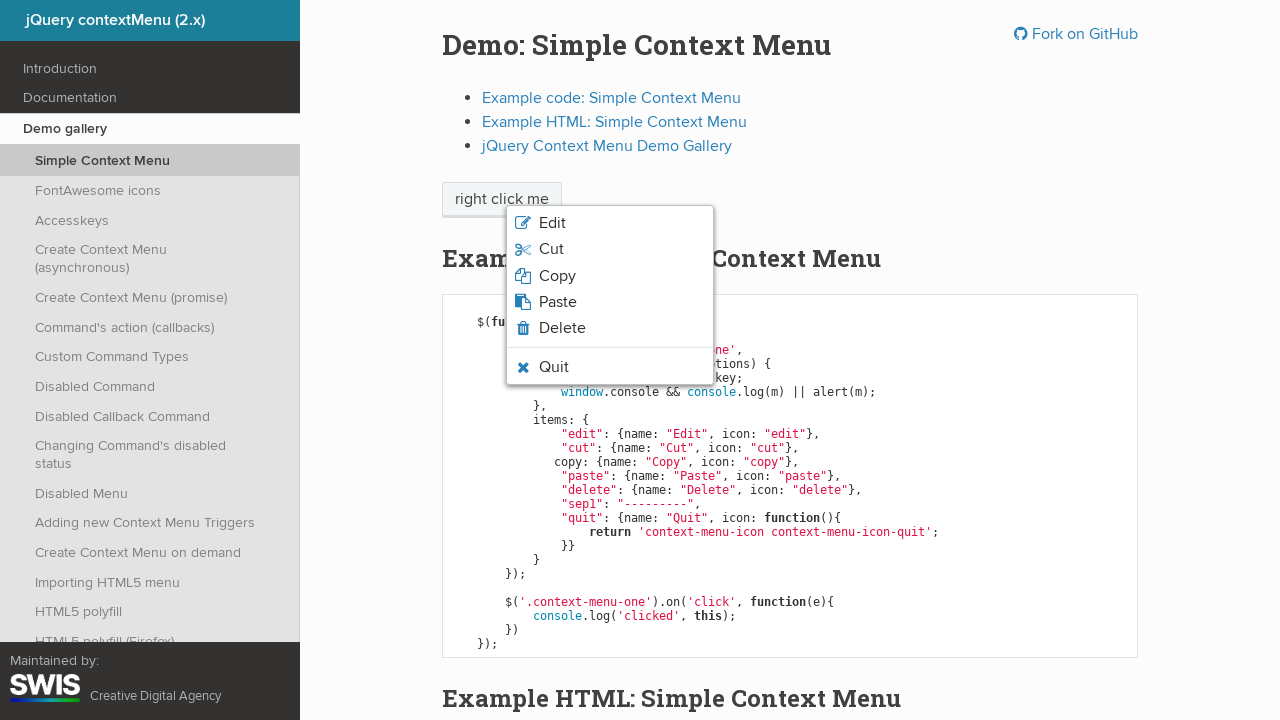

Context menu appeared and is visible
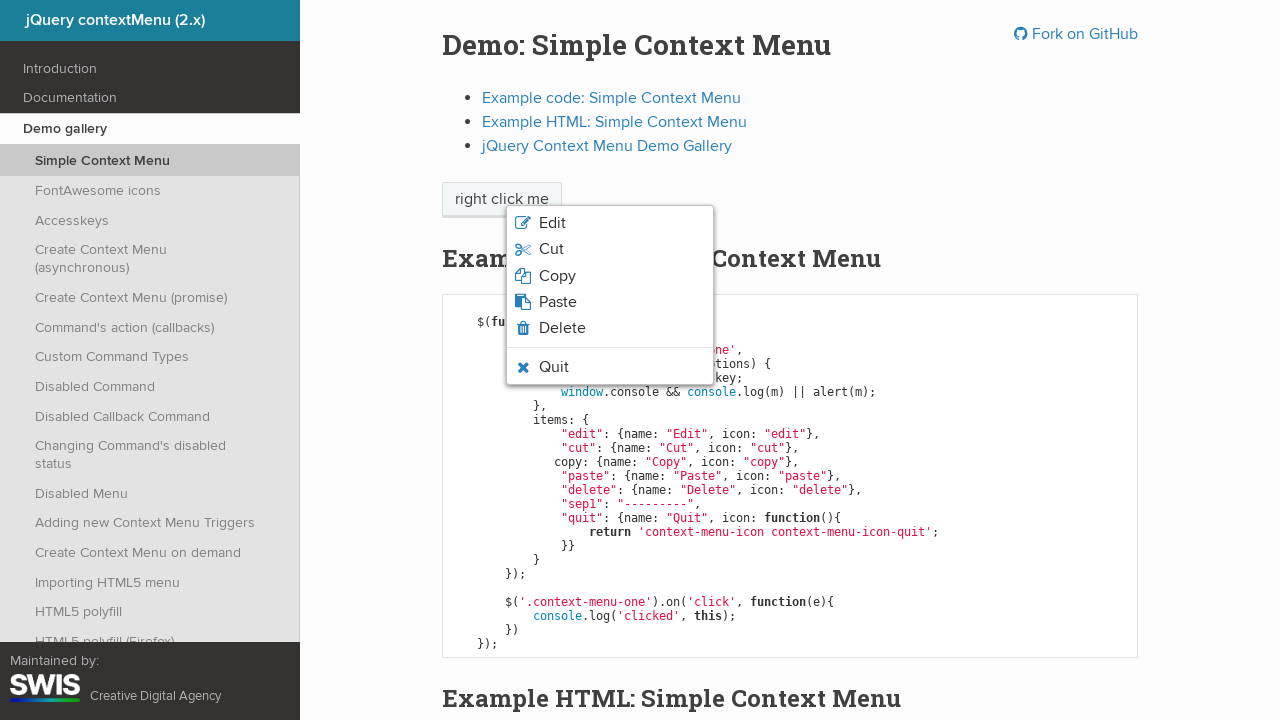

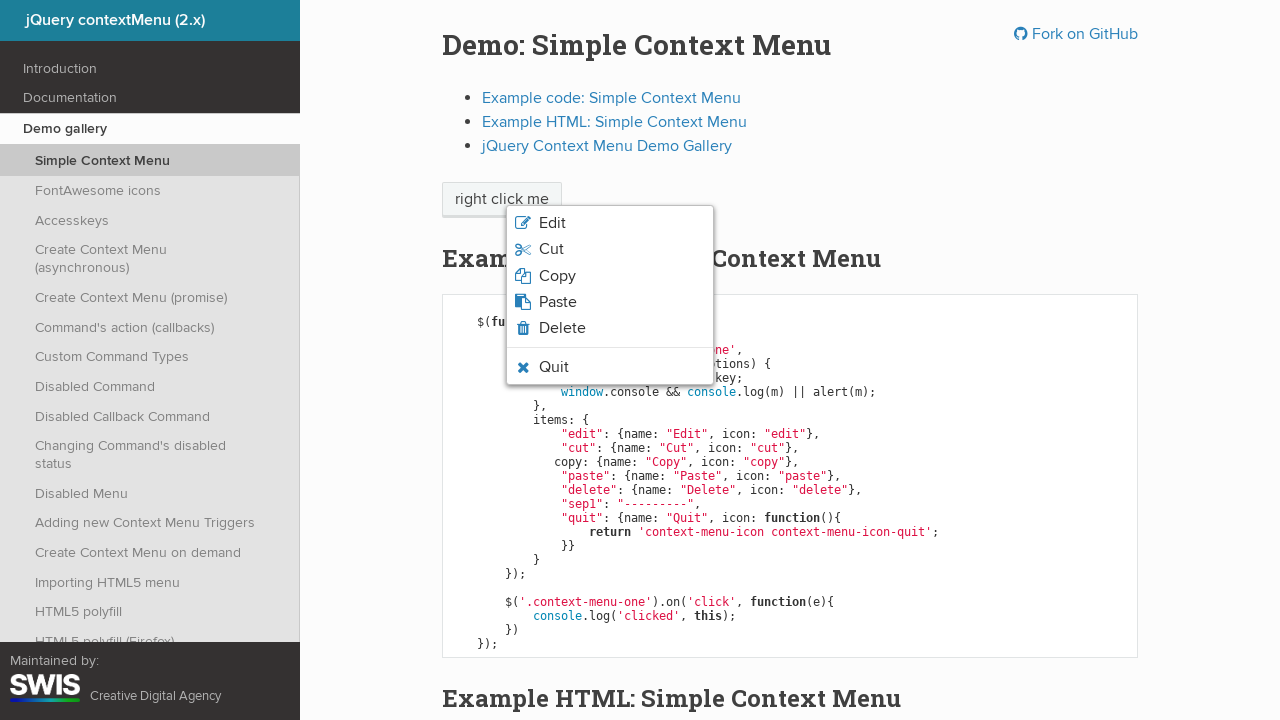